Tests a multi-select combo tree dropdown by clicking to open it, then iterating through and selecting dropdown items until reaching a specific choice ("choice 6 2 3").

Starting URL: https://www.jqueryscript.net/demo/Drop-Down-Combo-Tree/

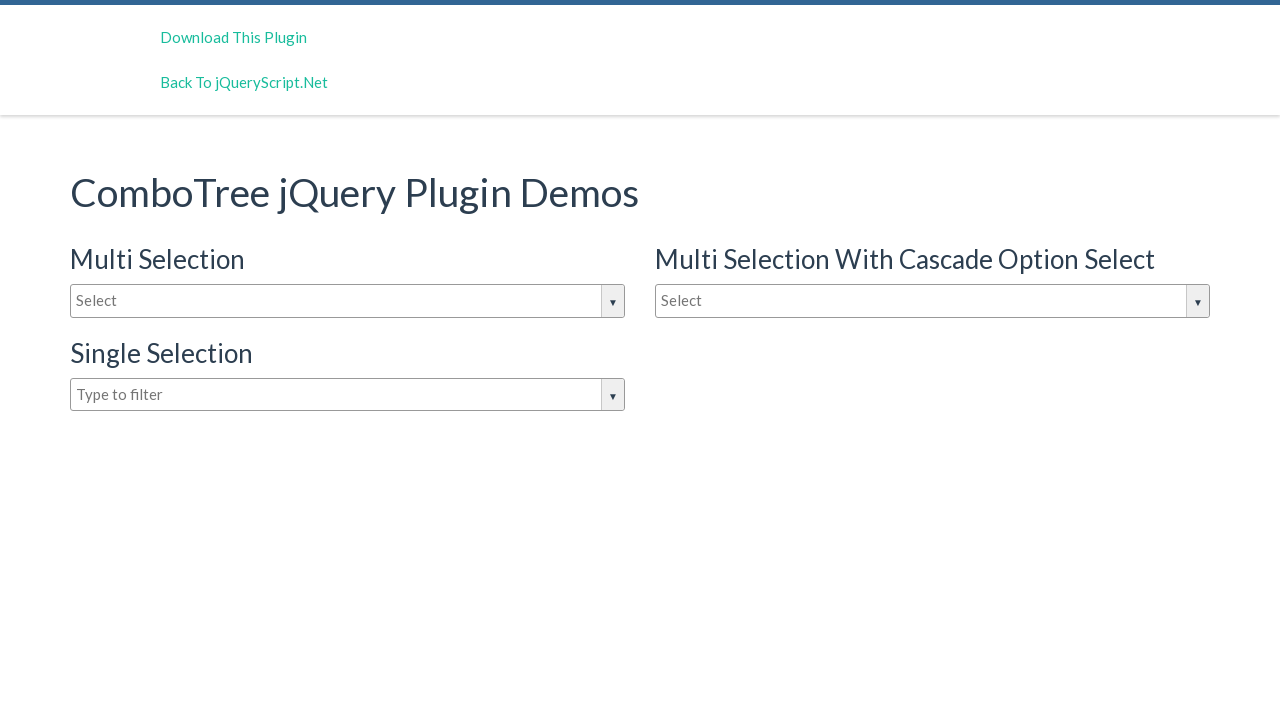

Clicked on the dropdown input box to open it at (348, 301) on #justAnInputBox
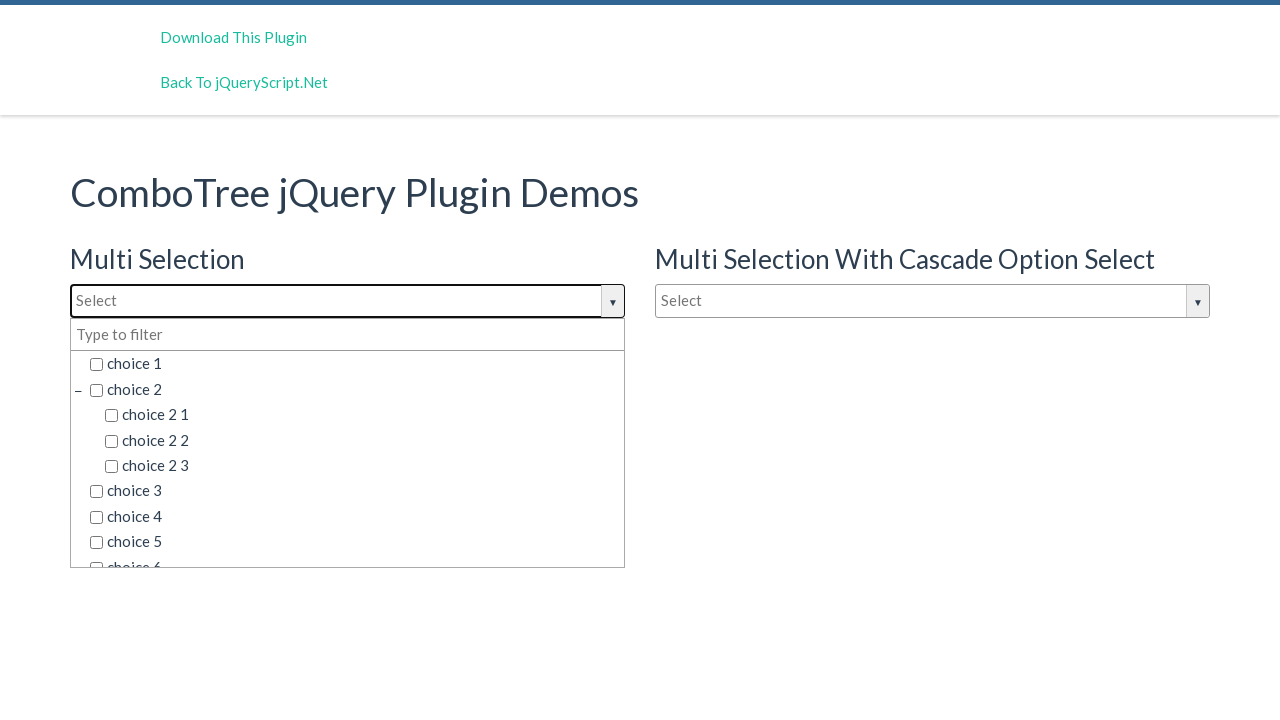

Dropdown items loaded and became visible
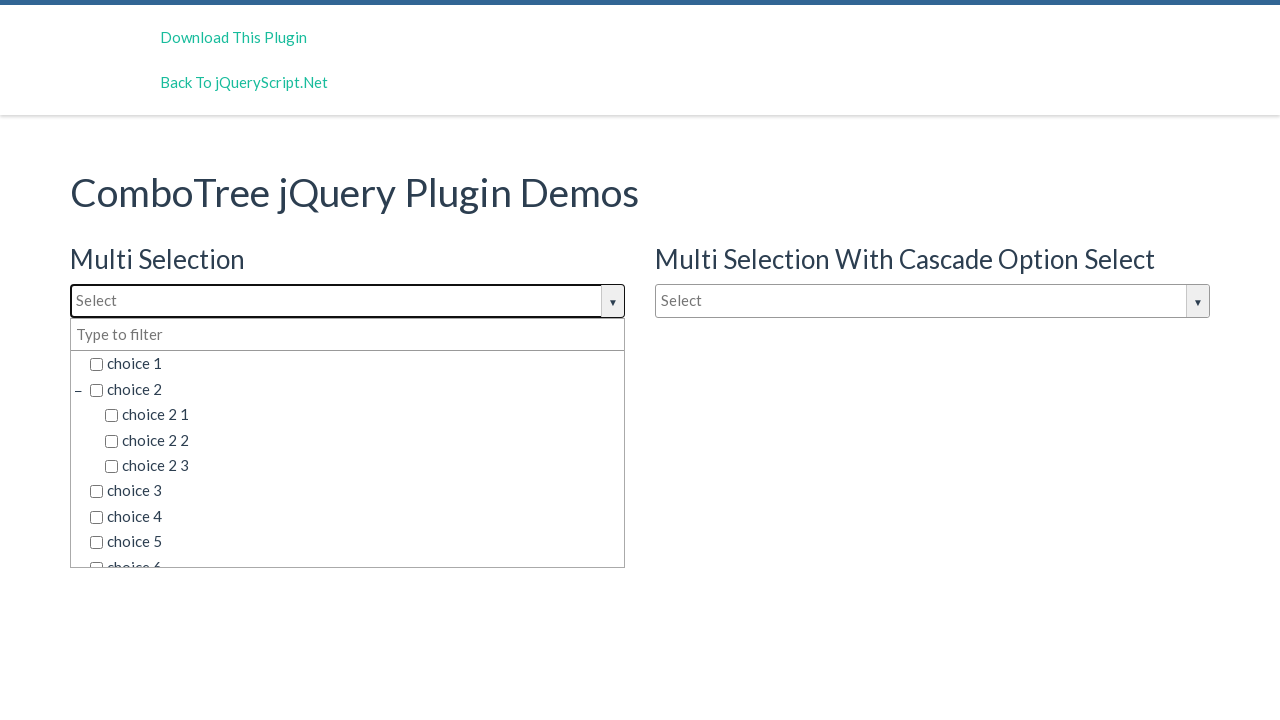

Retrieved all dropdown item elements
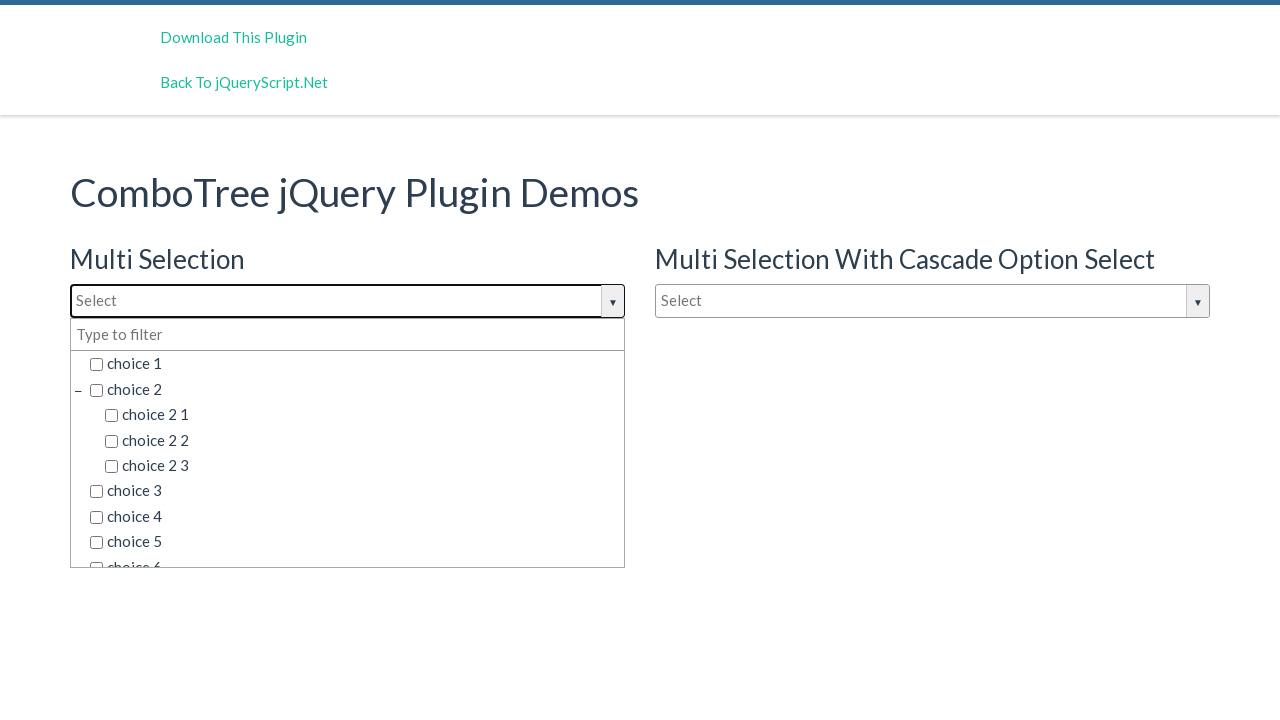

Clicked dropdown item 'choice 1' at (355, 364) on span.comboTreeItemTitle >> nth=0
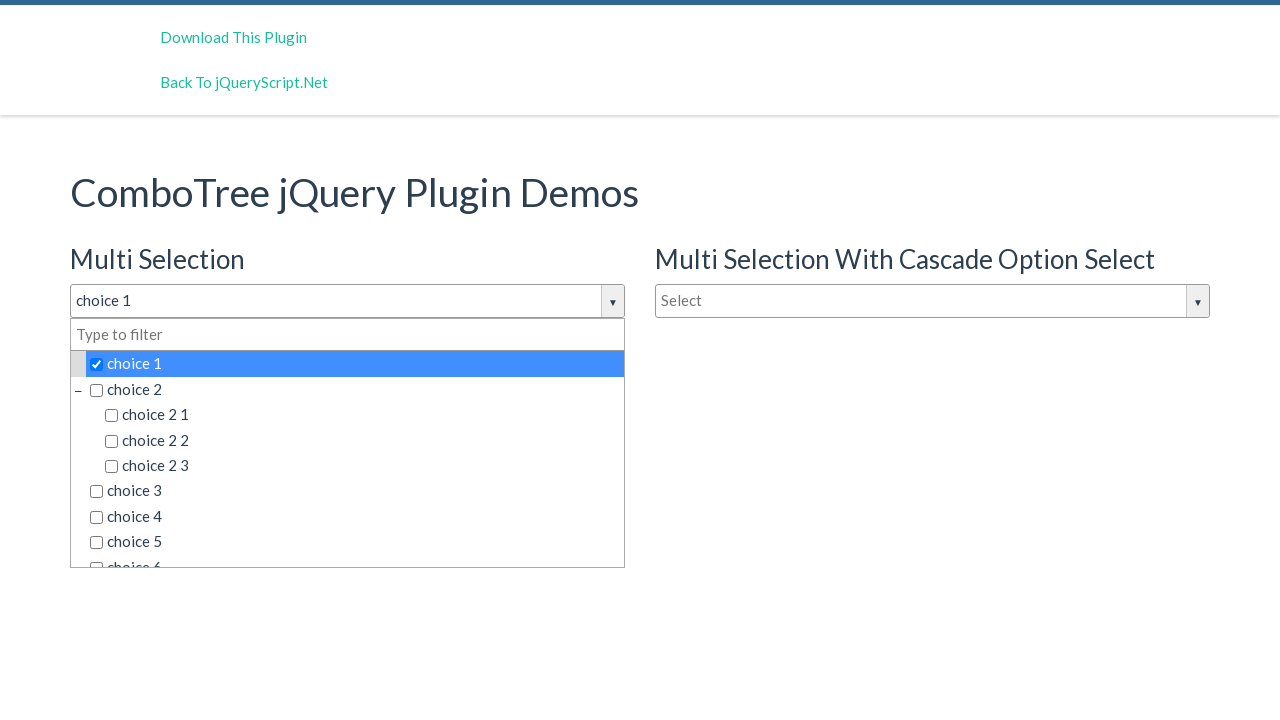

Clicked dropdown item 'choice 2' at (355, 389) on span.comboTreeItemTitle >> nth=1
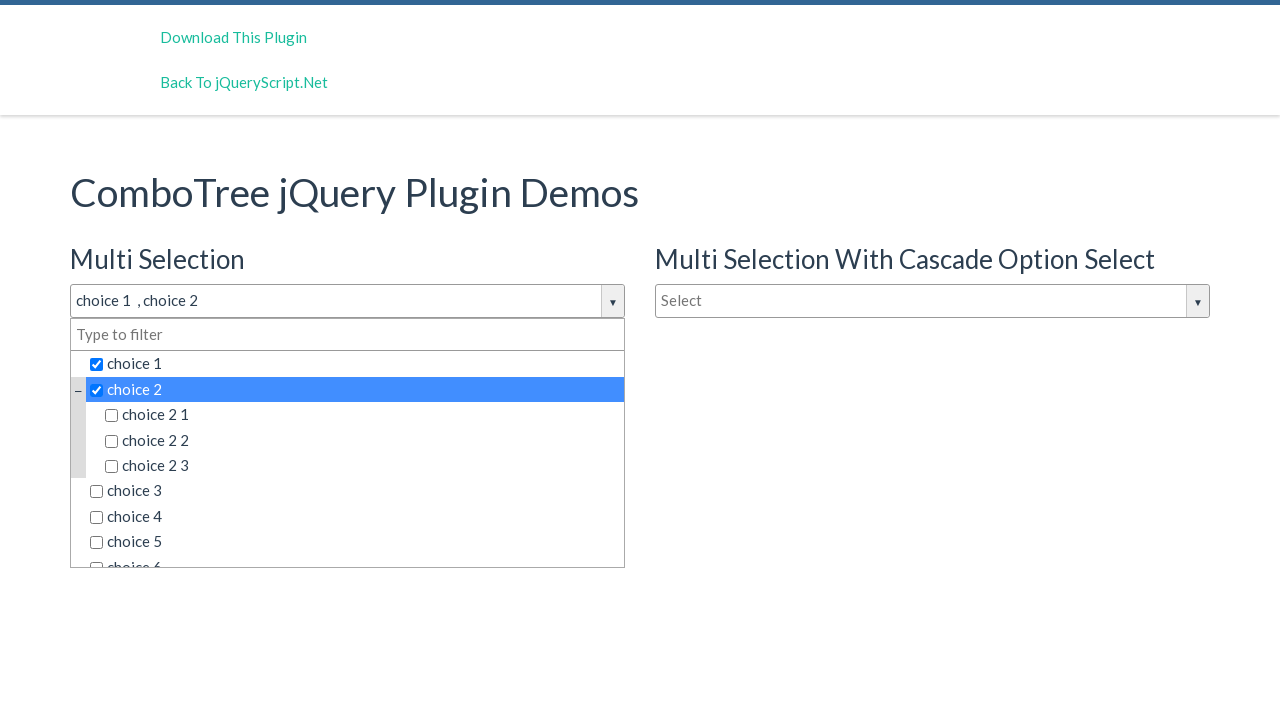

Clicked dropdown item 'choice 2 1' at (362, 415) on span.comboTreeItemTitle >> nth=2
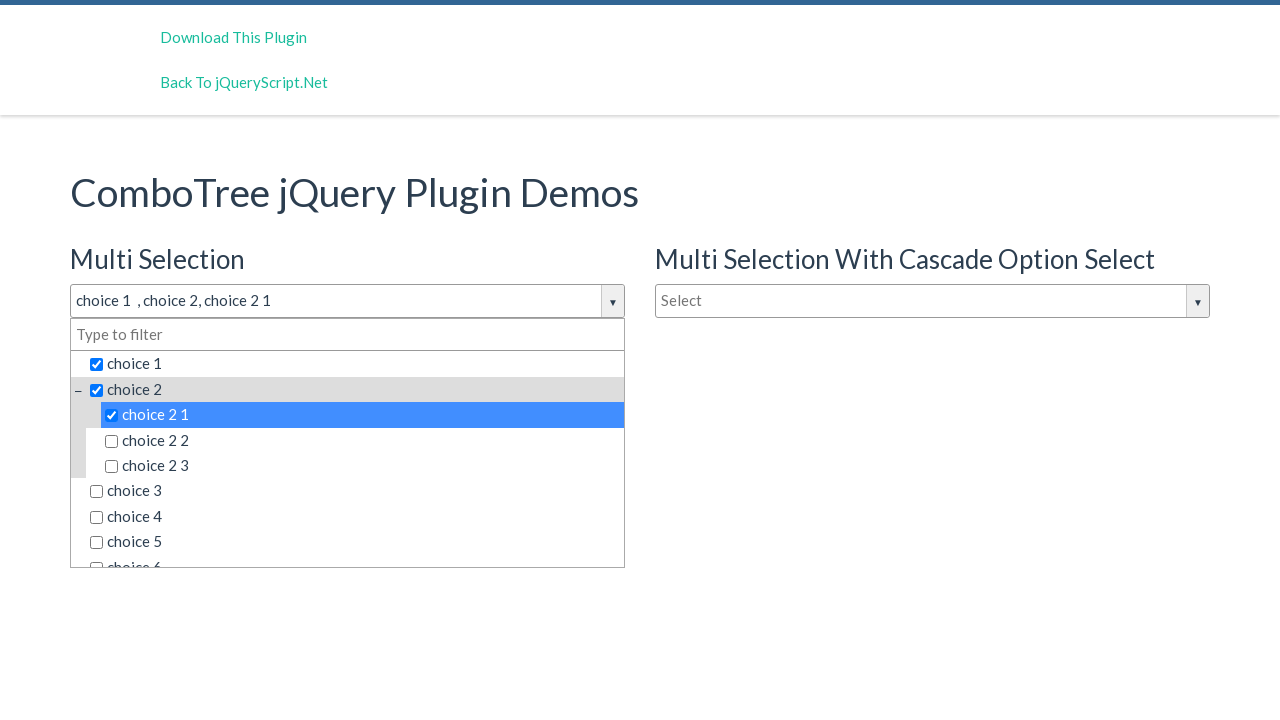

Clicked dropdown item 'choice 2 2' at (362, 440) on span.comboTreeItemTitle >> nth=3
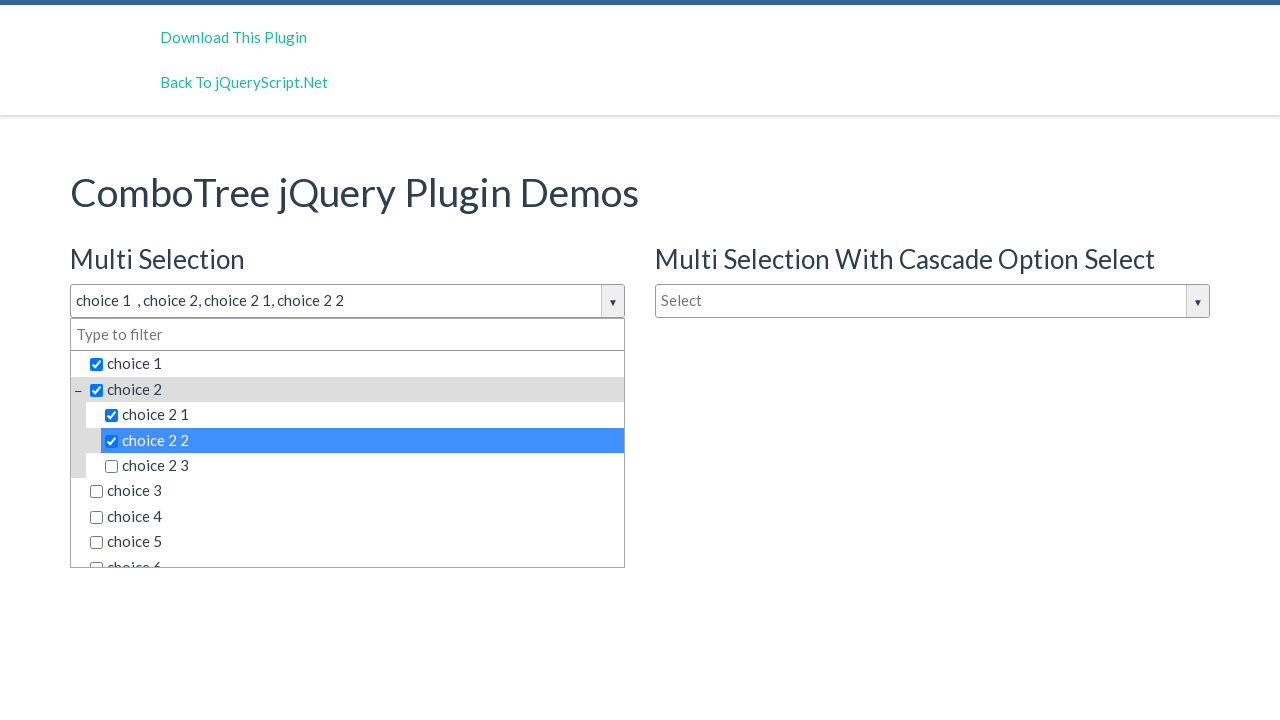

Clicked dropdown item 'choice 2 3' at (362, 466) on span.comboTreeItemTitle >> nth=4
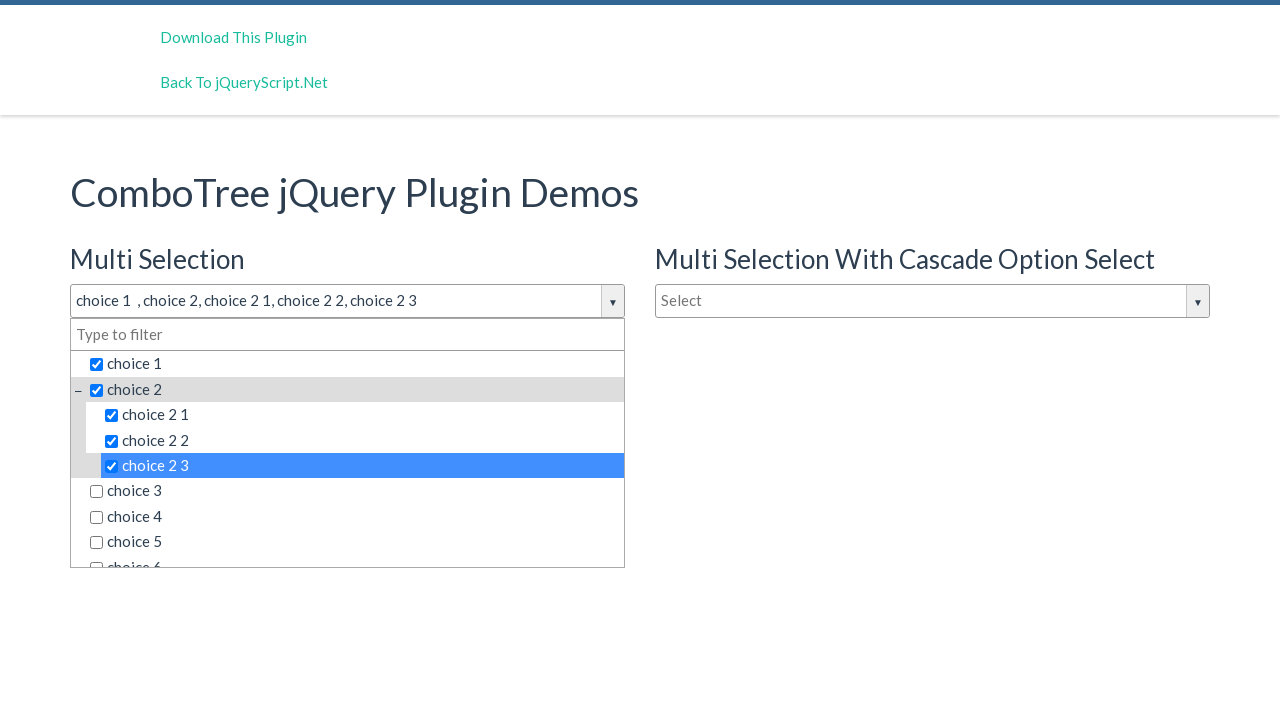

Clicked dropdown item 'choice 3' at (355, 491) on span.comboTreeItemTitle >> nth=5
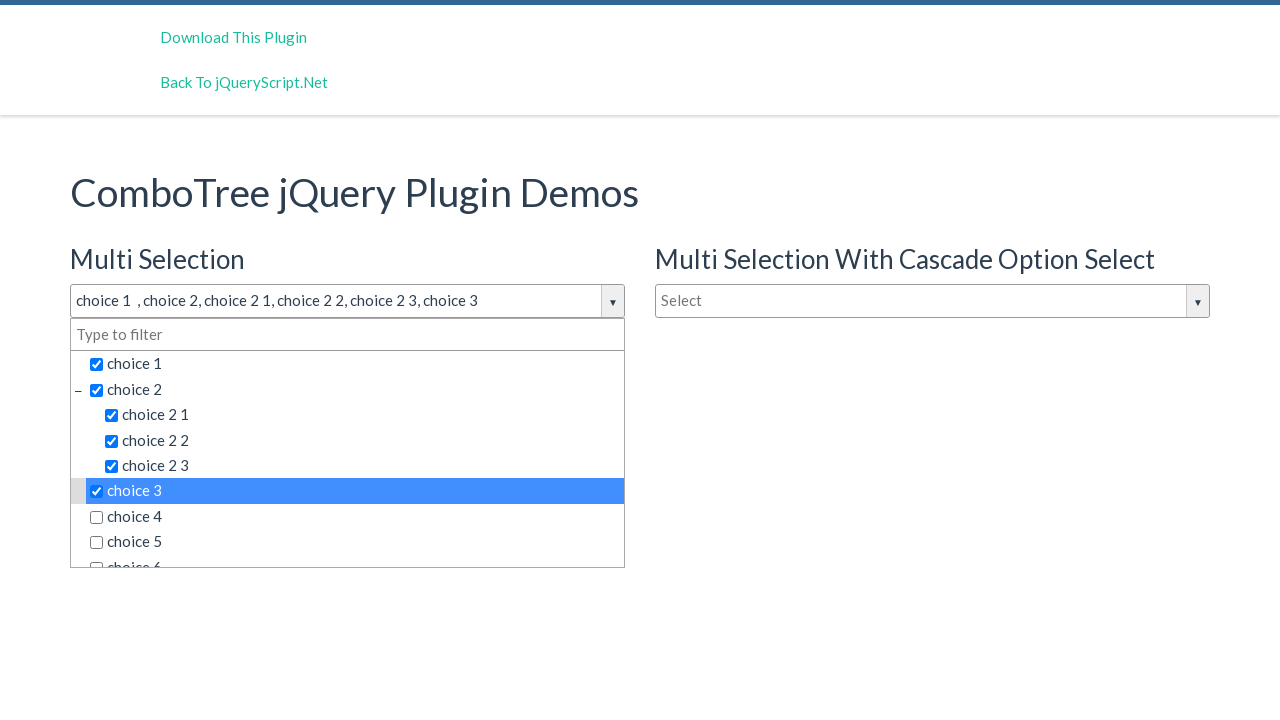

Clicked dropdown item 'choice 4' at (355, 517) on span.comboTreeItemTitle >> nth=6
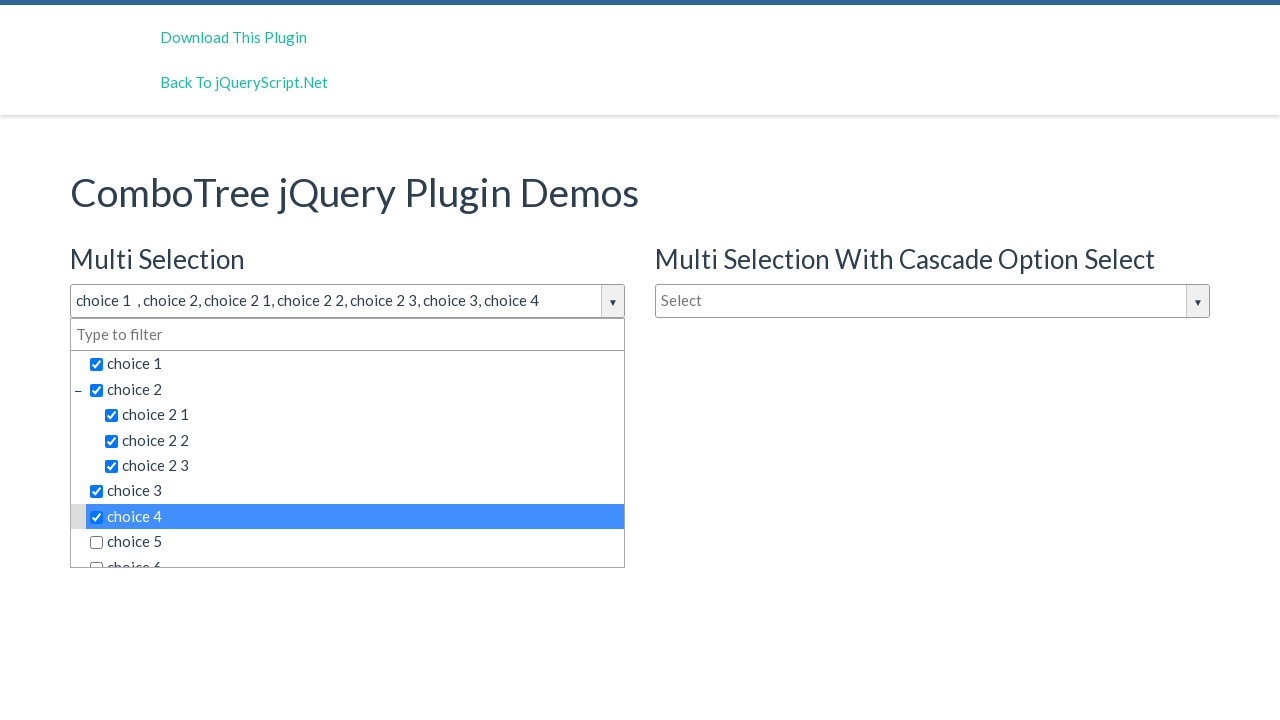

Clicked dropdown item 'choice 5' at (355, 542) on span.comboTreeItemTitle >> nth=7
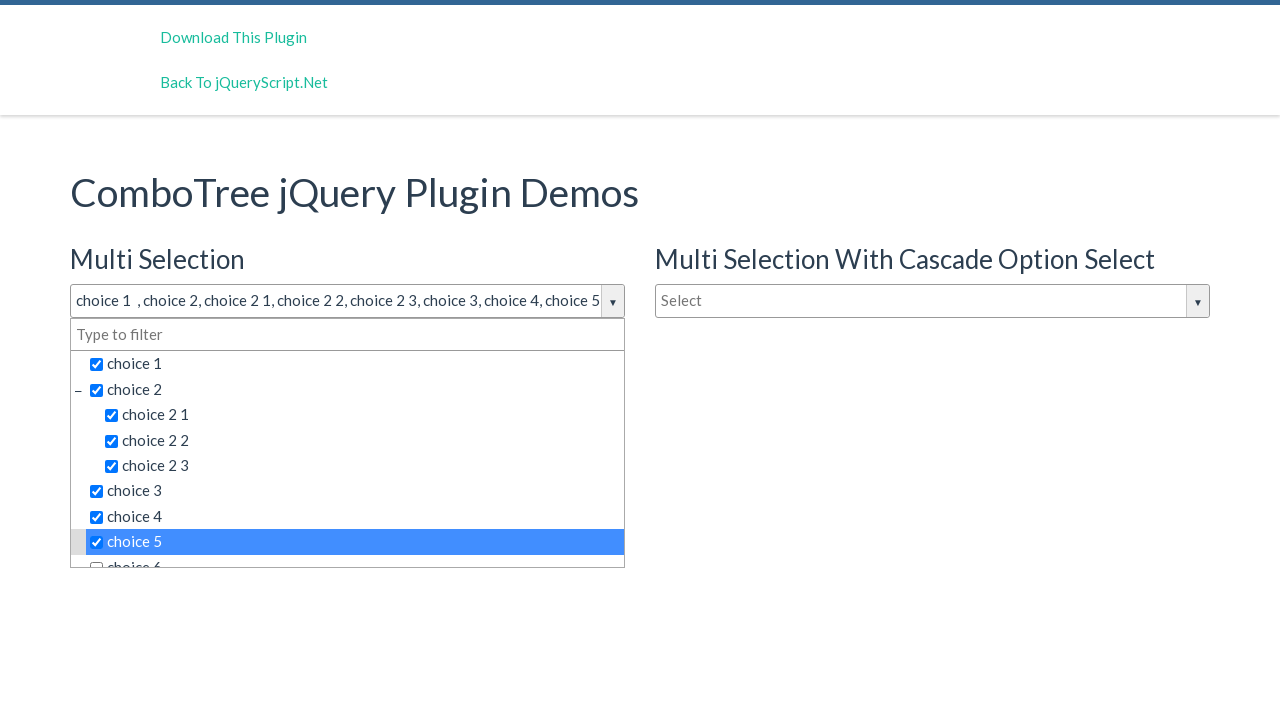

Clicked dropdown item 'choice 6' at (355, 554) on span.comboTreeItemTitle >> nth=8
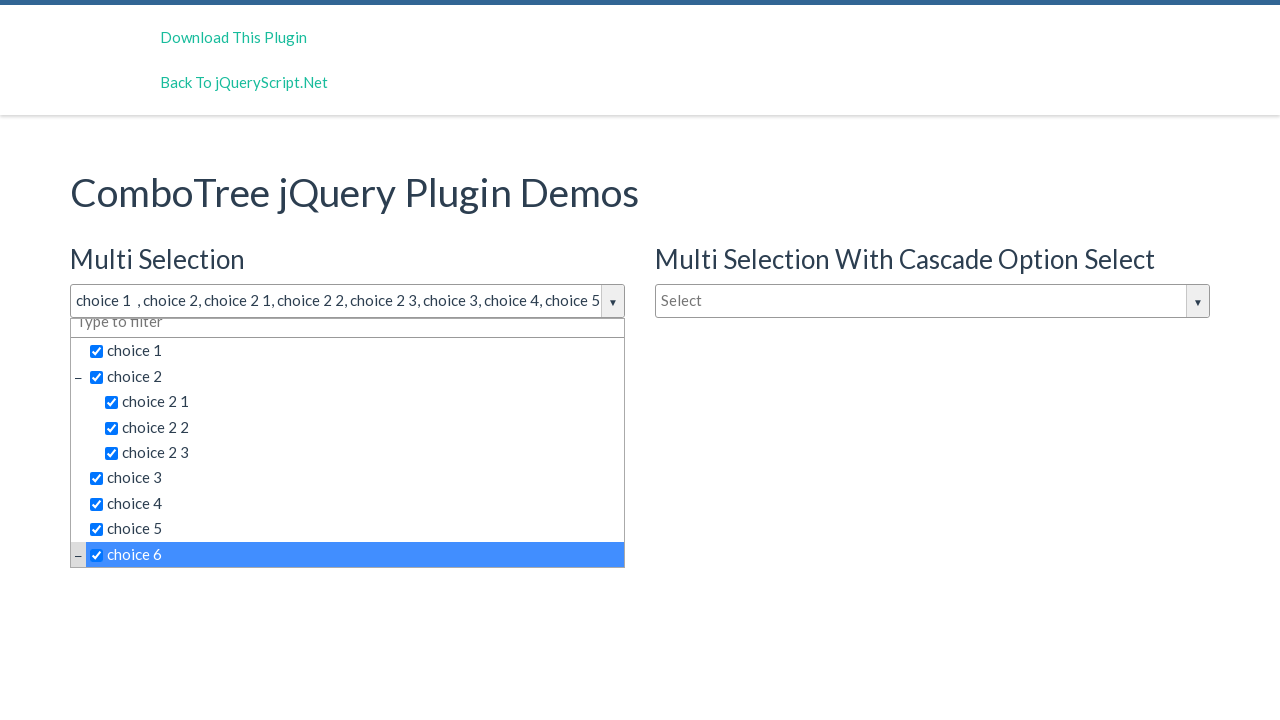

Clicked dropdown item 'choice 6 1' at (362, 443) on span.comboTreeItemTitle >> nth=9
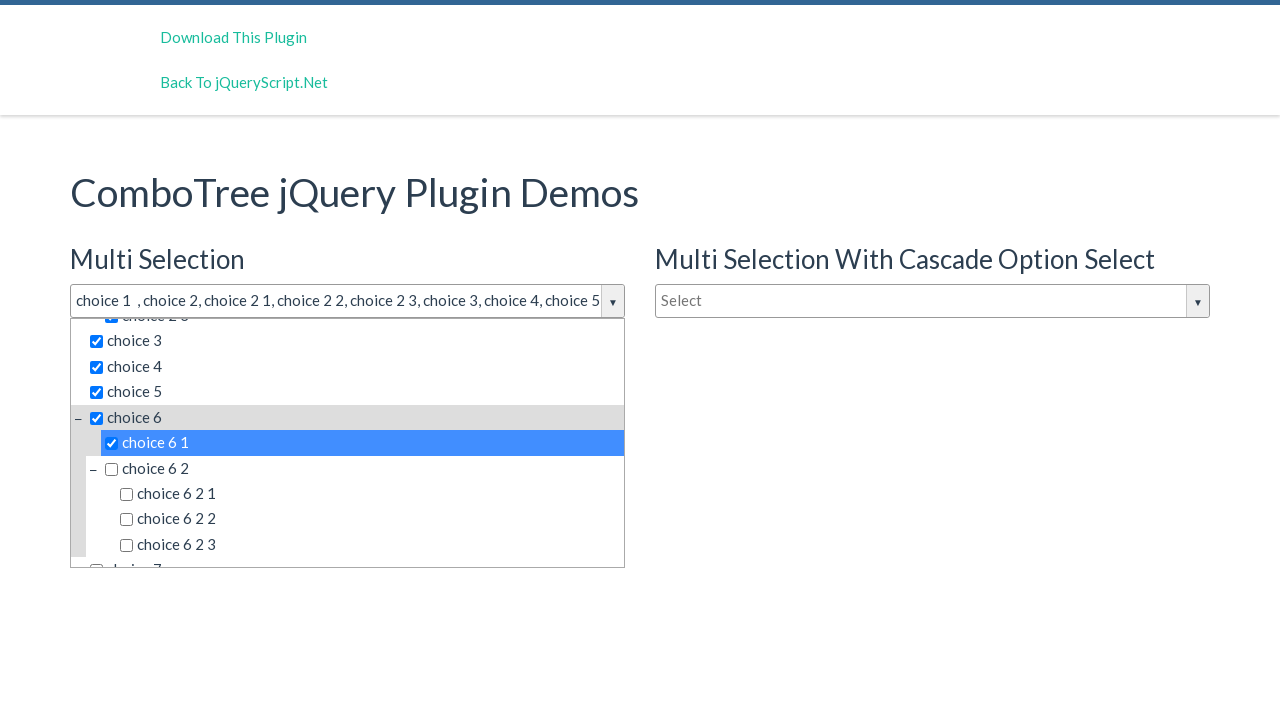

Clicked dropdown item 'choice 6 2' at (362, 468) on span.comboTreeItemTitle >> nth=10
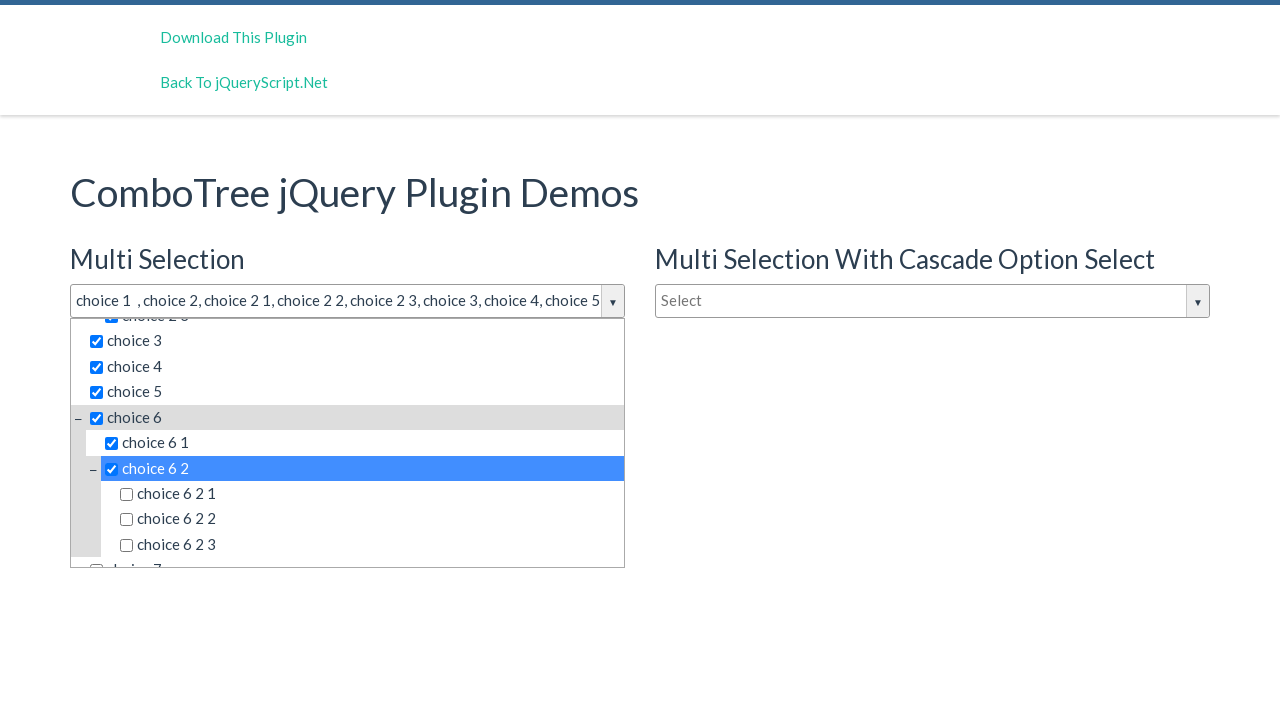

Clicked dropdown item 'choice 6 2 1' at (370, 494) on span.comboTreeItemTitle >> nth=11
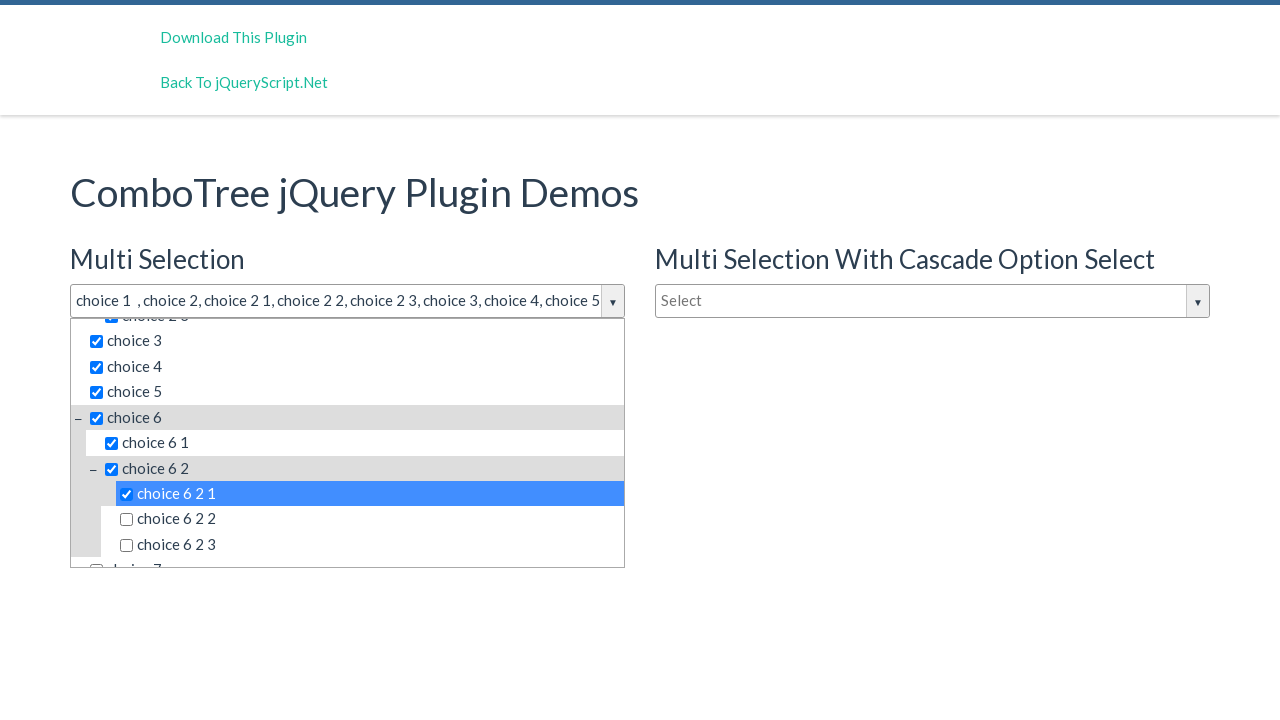

Clicked dropdown item 'choice 6 2 2' at (370, 519) on span.comboTreeItemTitle >> nth=12
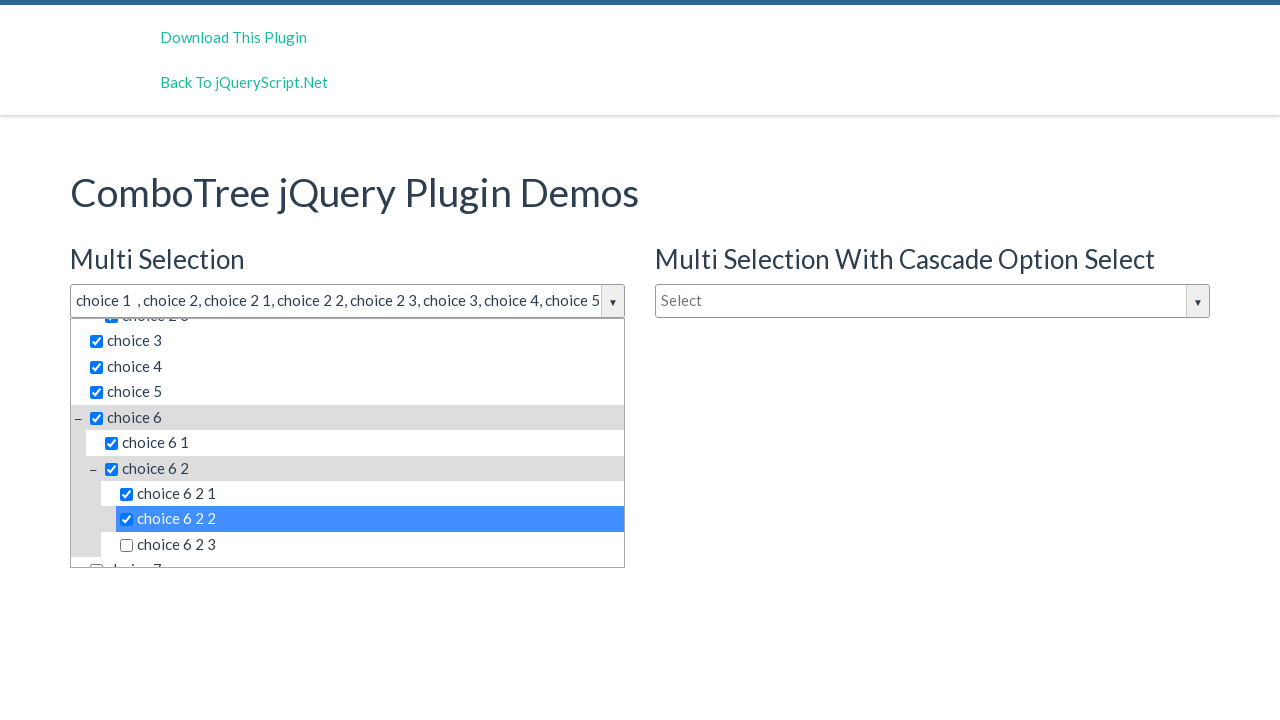

Clicked dropdown item 'choice 6 2 3' at (370, 545) on span.comboTreeItemTitle >> nth=13
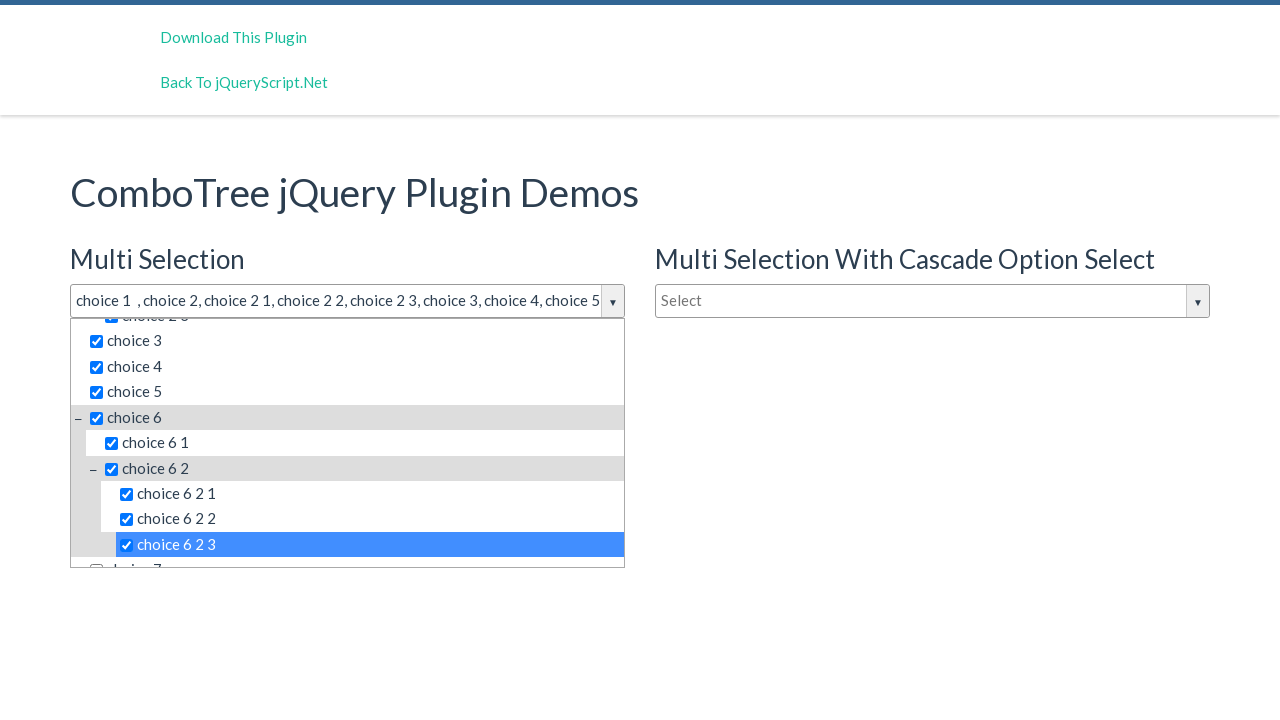

Reached target choice 'choice 6 2 3', stopping iteration
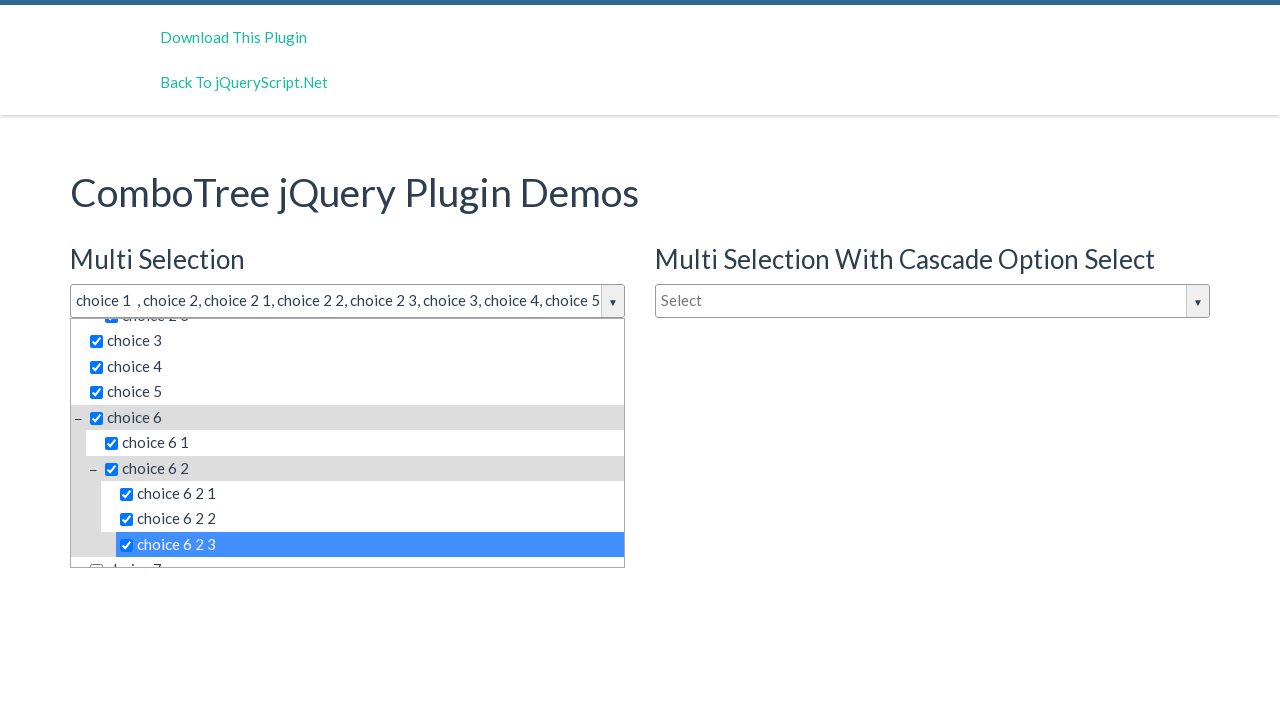

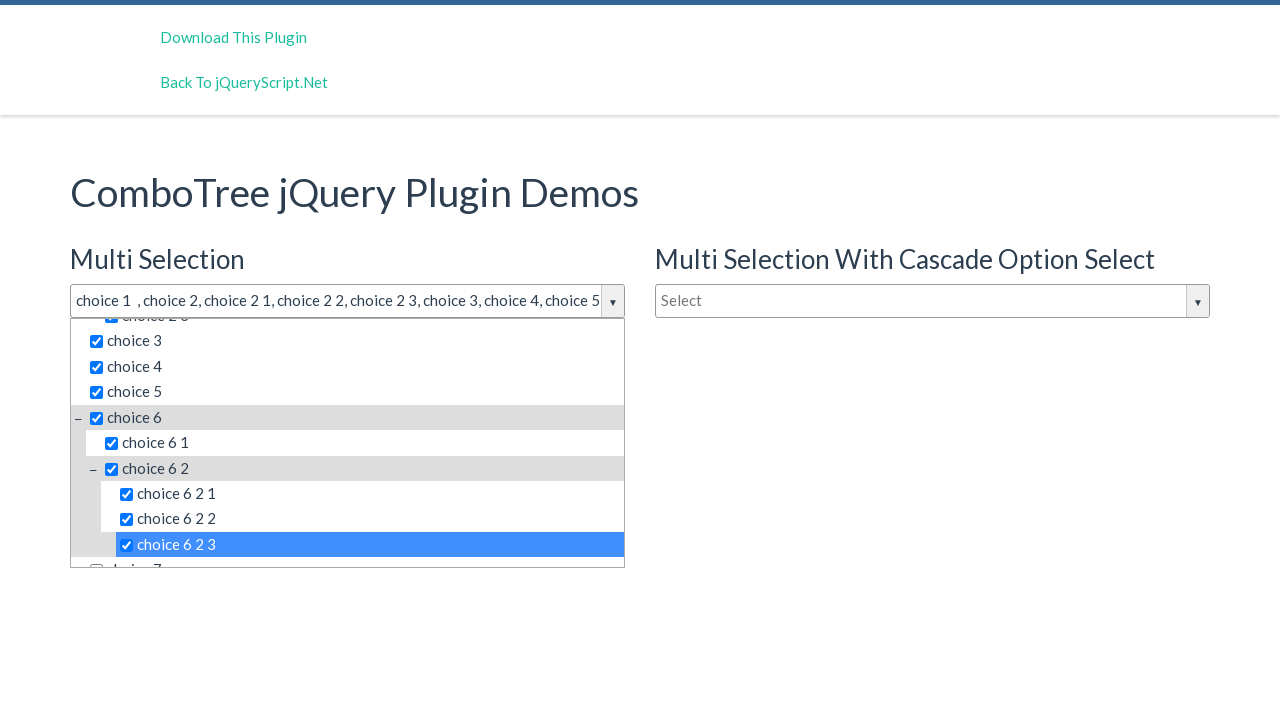